Navigates to Meesho website, scrolls to the Category section, and clicks through all category items

Starting URL: https://www.meesho.com/

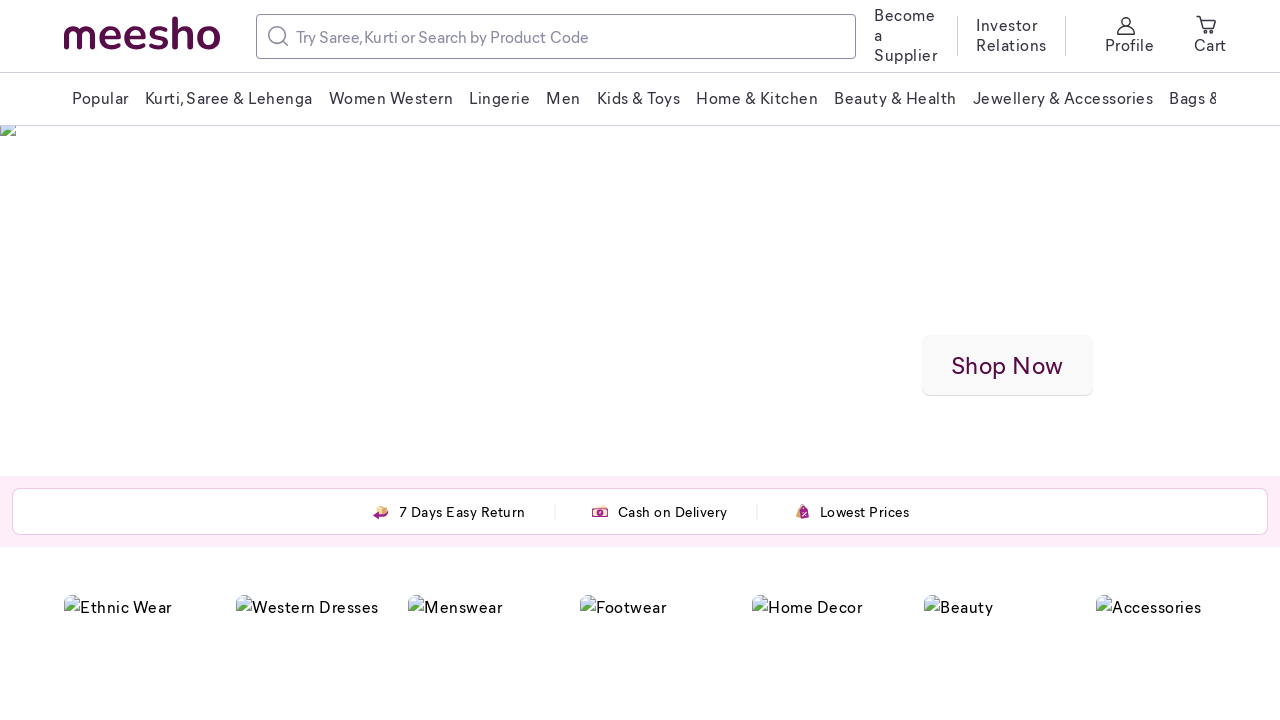

Navigated to Meesho website
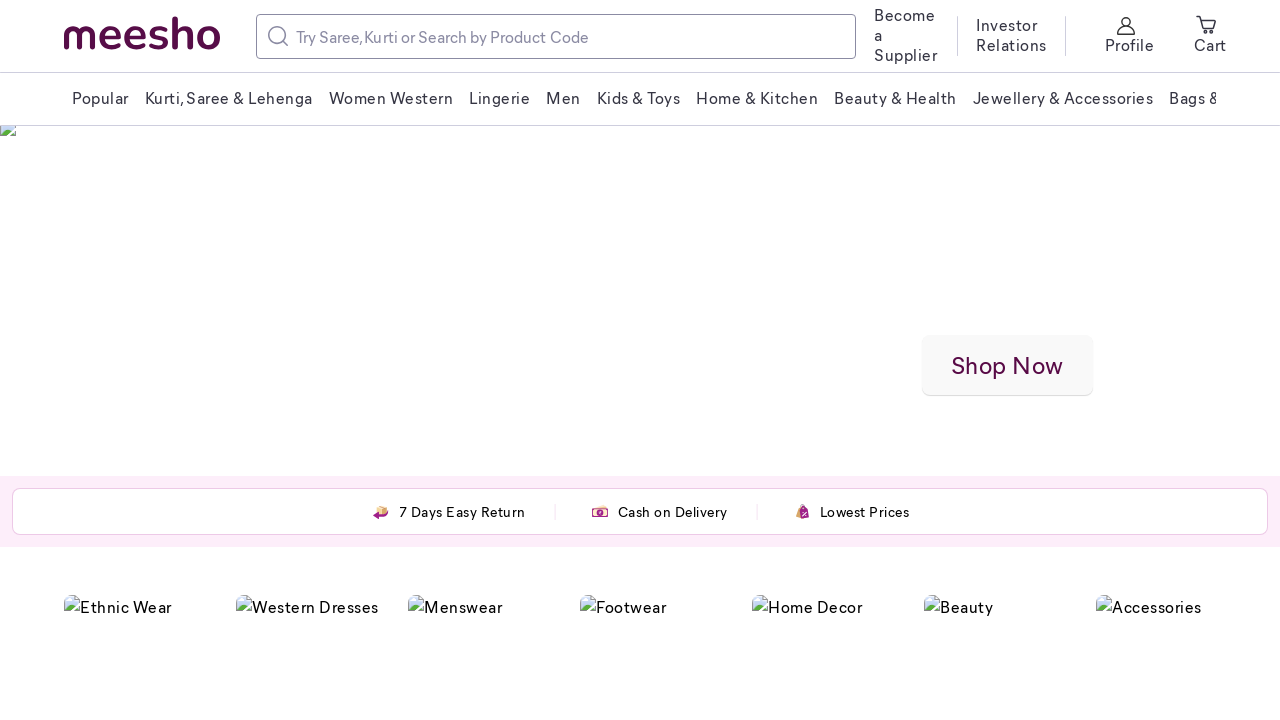

Waited for page to load
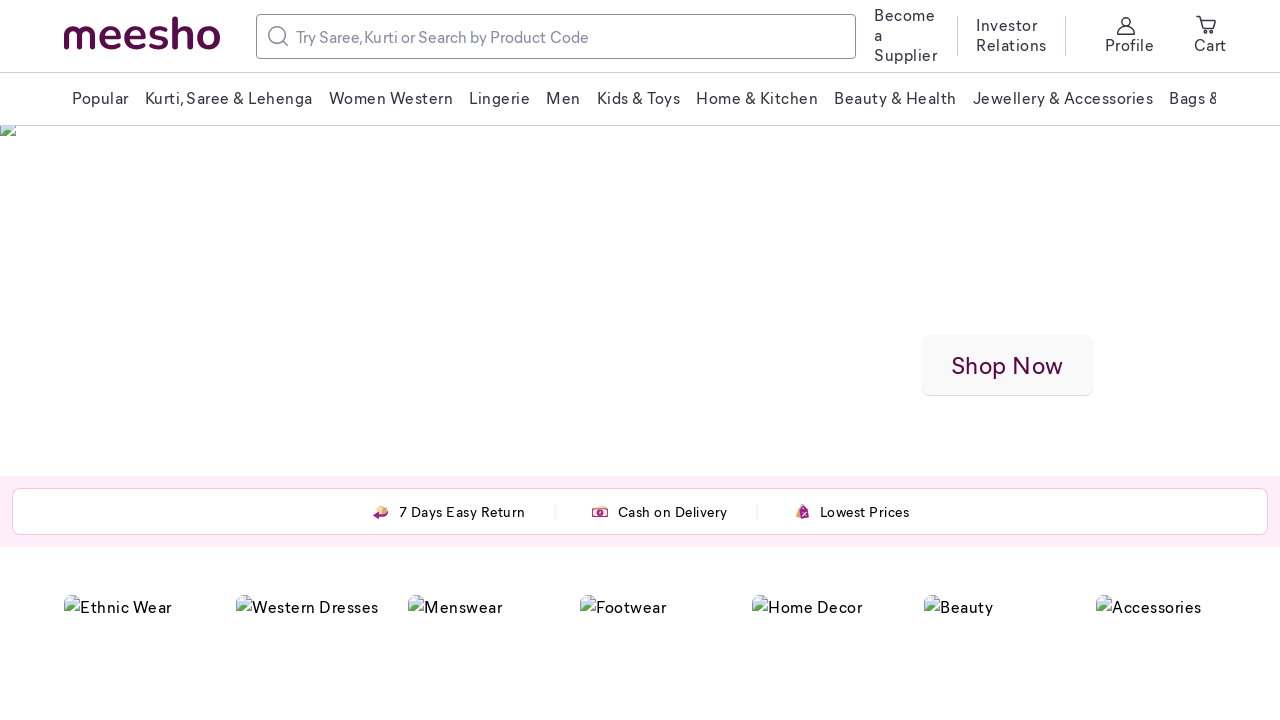

Located Category section element
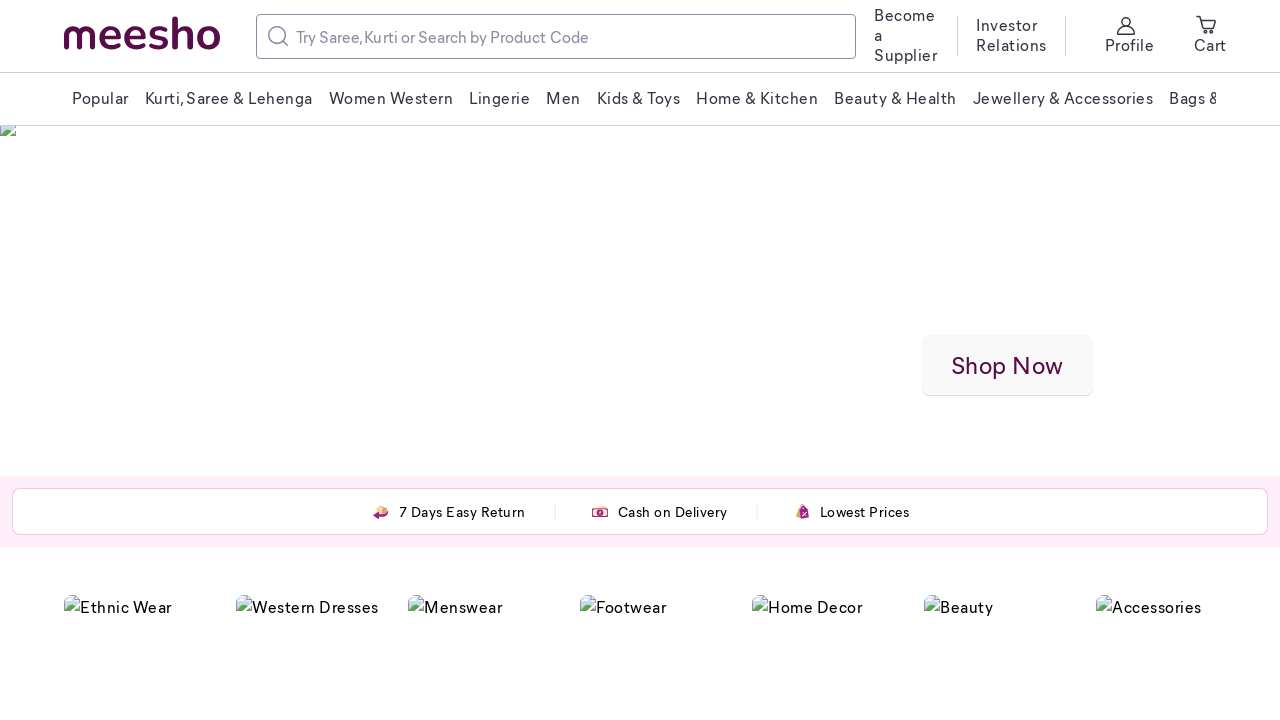

Scrolled to Category section
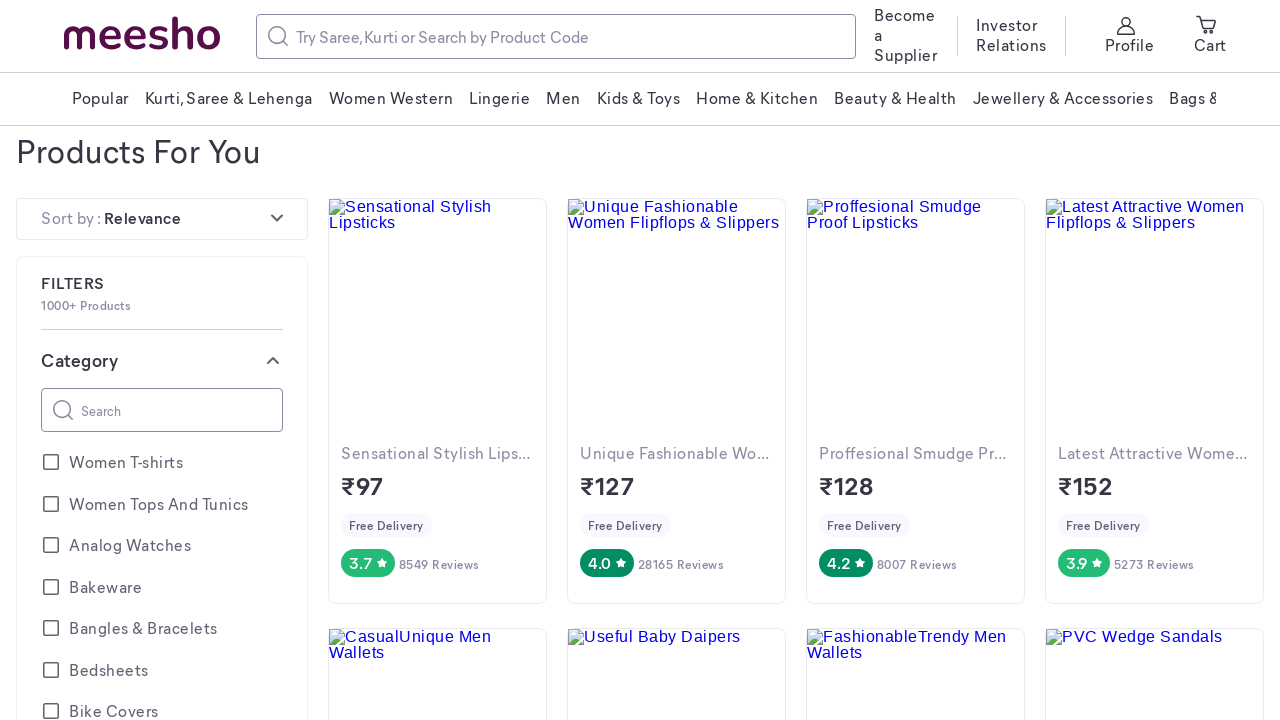

Retrieved all category items from first accordion section (0 items found)
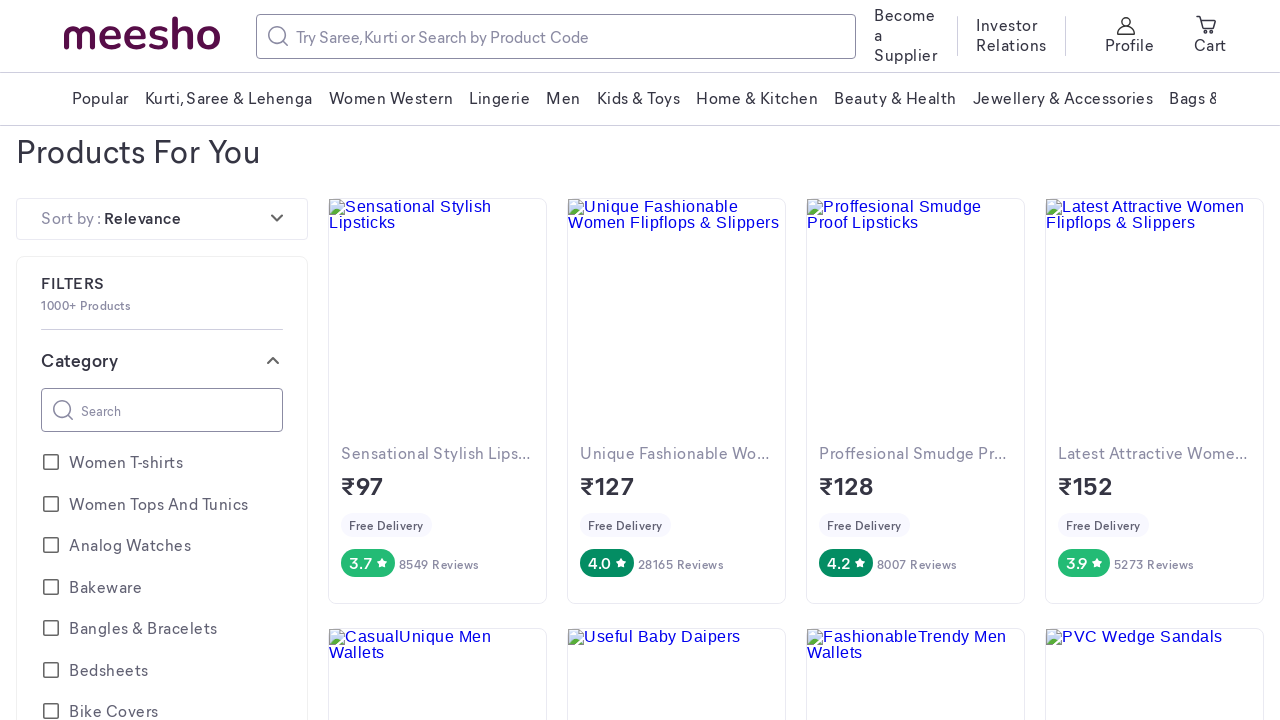

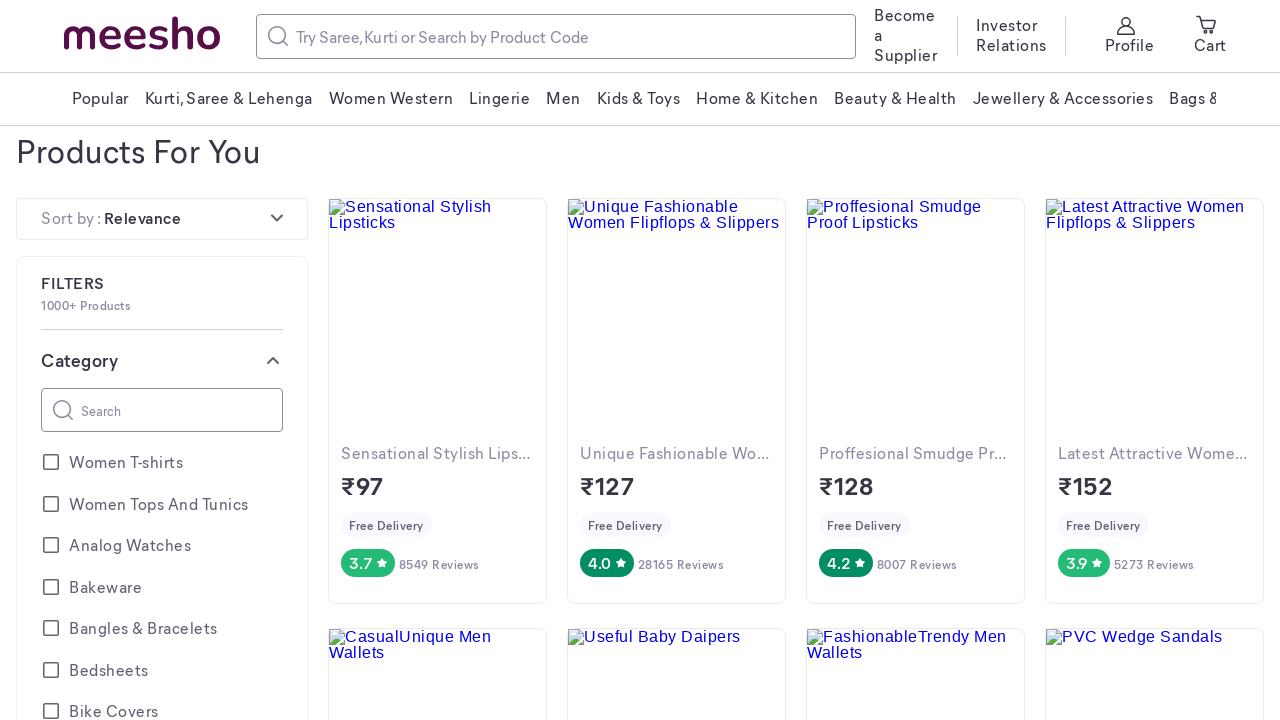